Tests the dynamic controls functionality by verifying a textbox is displayed, clicking the Enable button, waiting for the textbox to become clickable, and verifying the "It's enabled!" success message appears.

Starting URL: https://the-internet.herokuapp.com/dynamic_controls

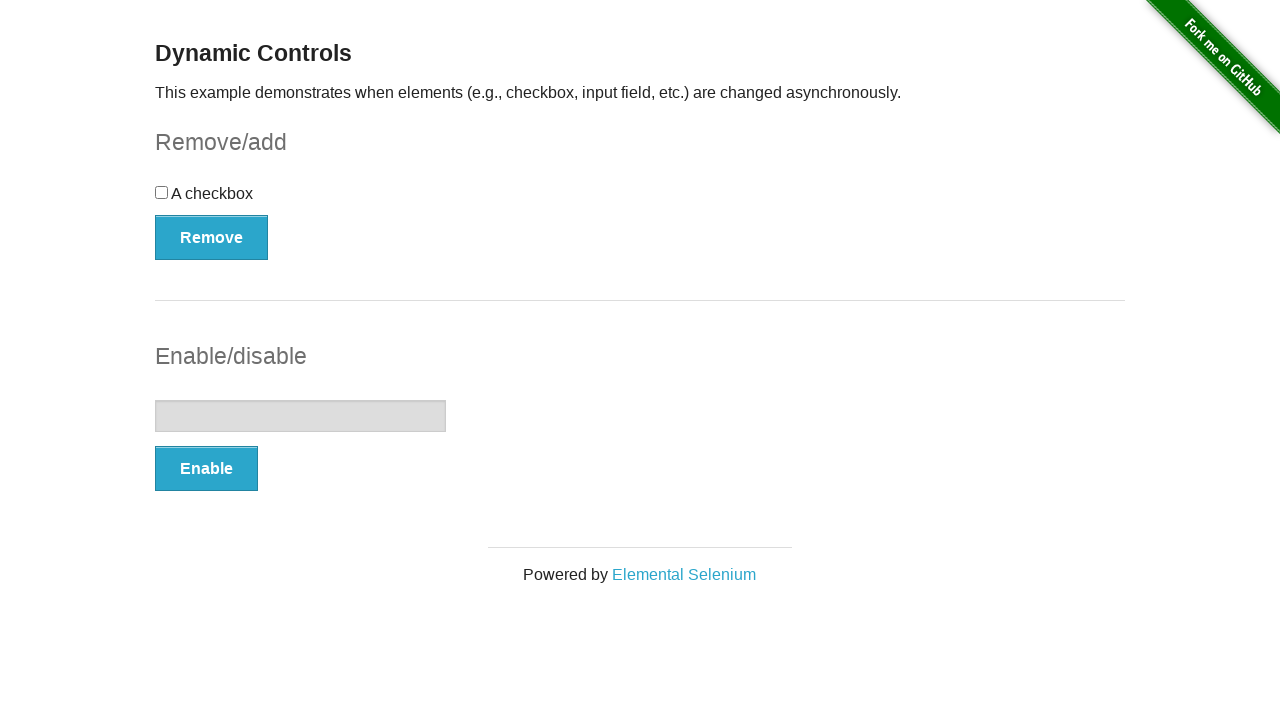

Navigated to dynamic controls page
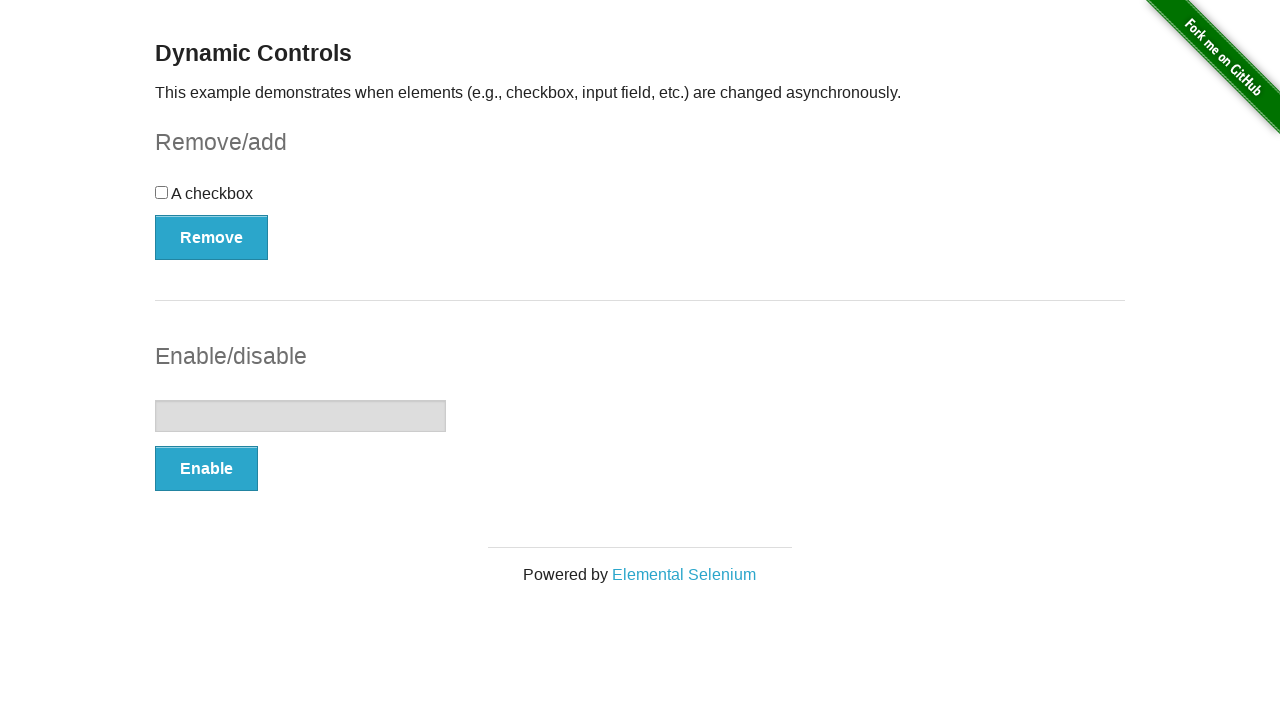

Verified textbox is initially visible
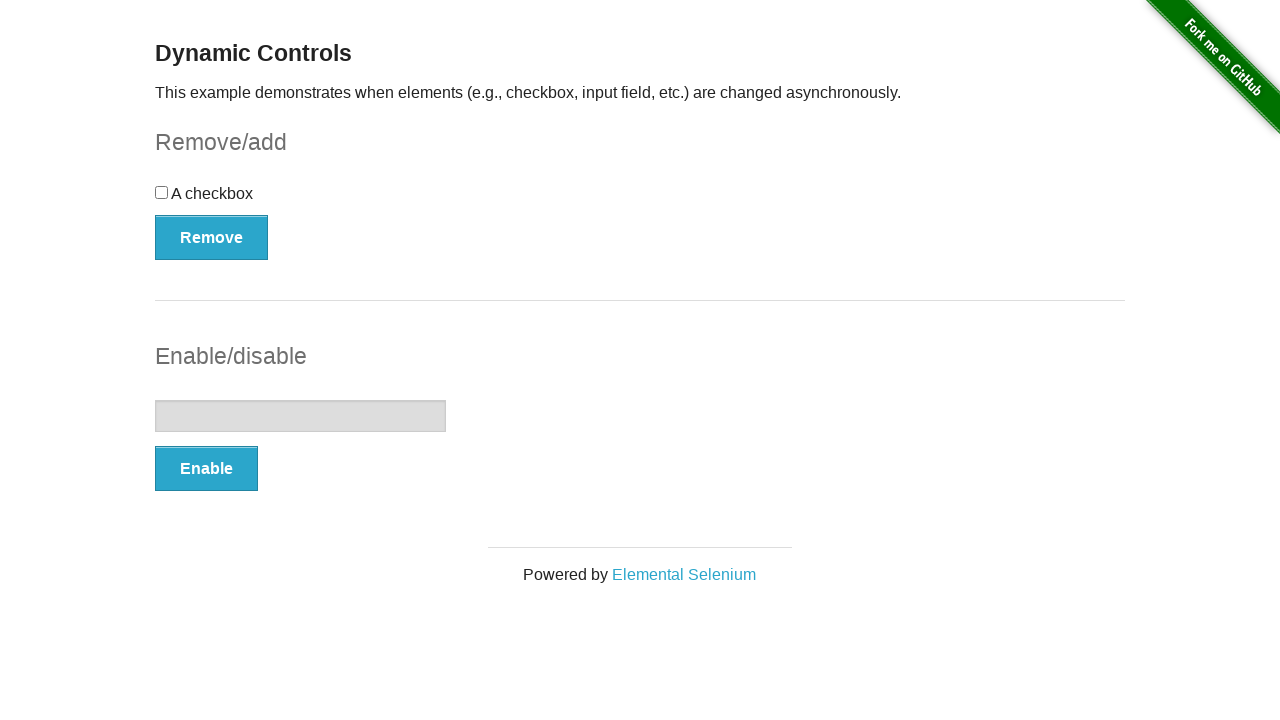

Clicked the Enable button at (206, 469) on xpath=//*[text()='Enable']
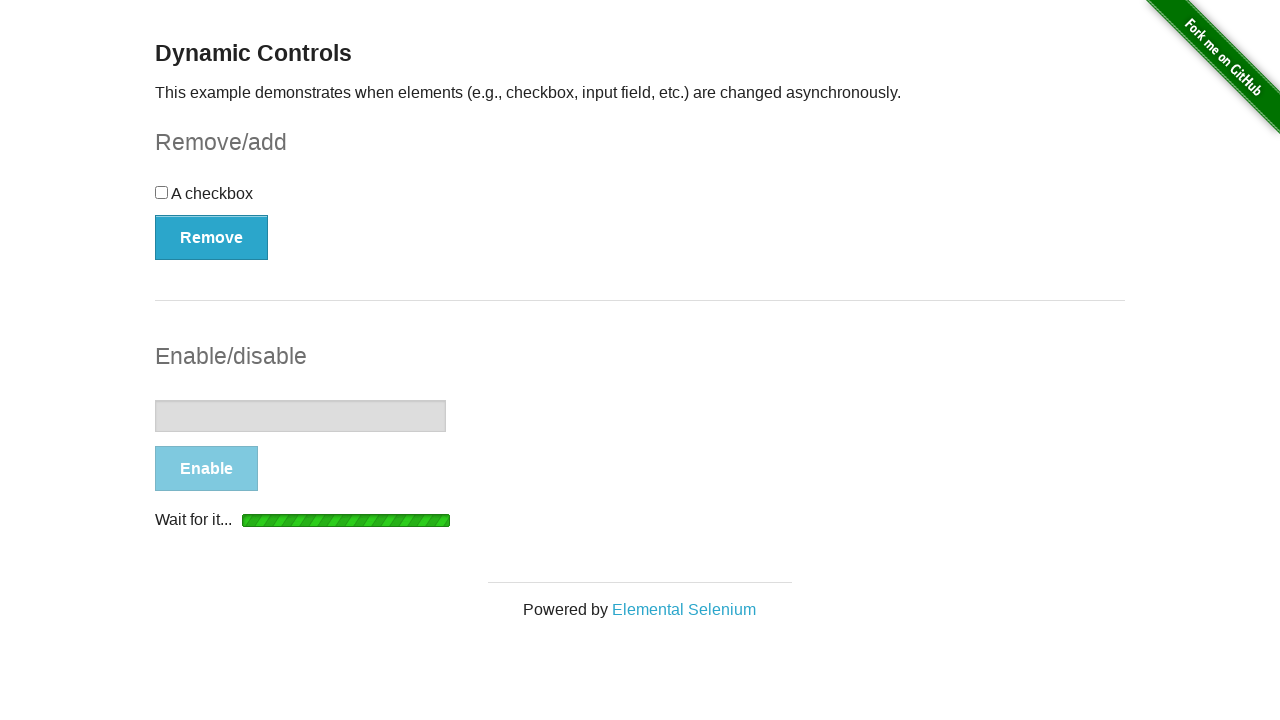

Waited for textbox to become visible
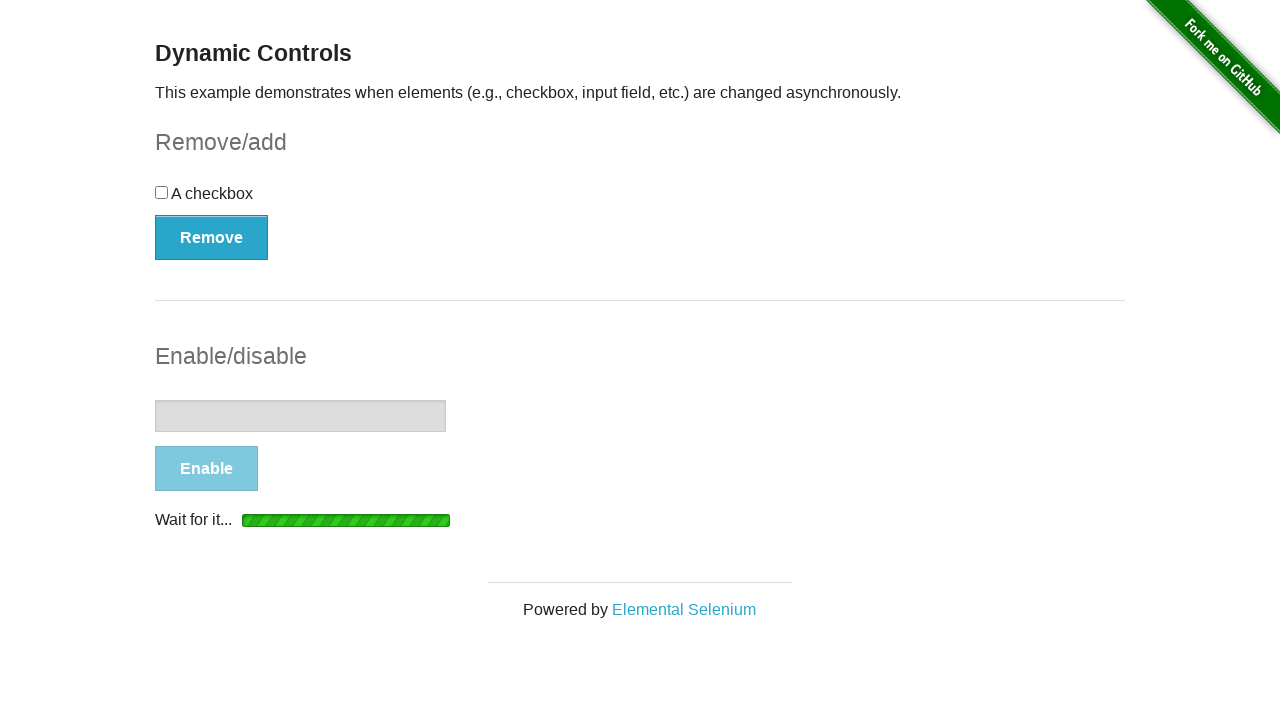

Waited for textbox to become enabled
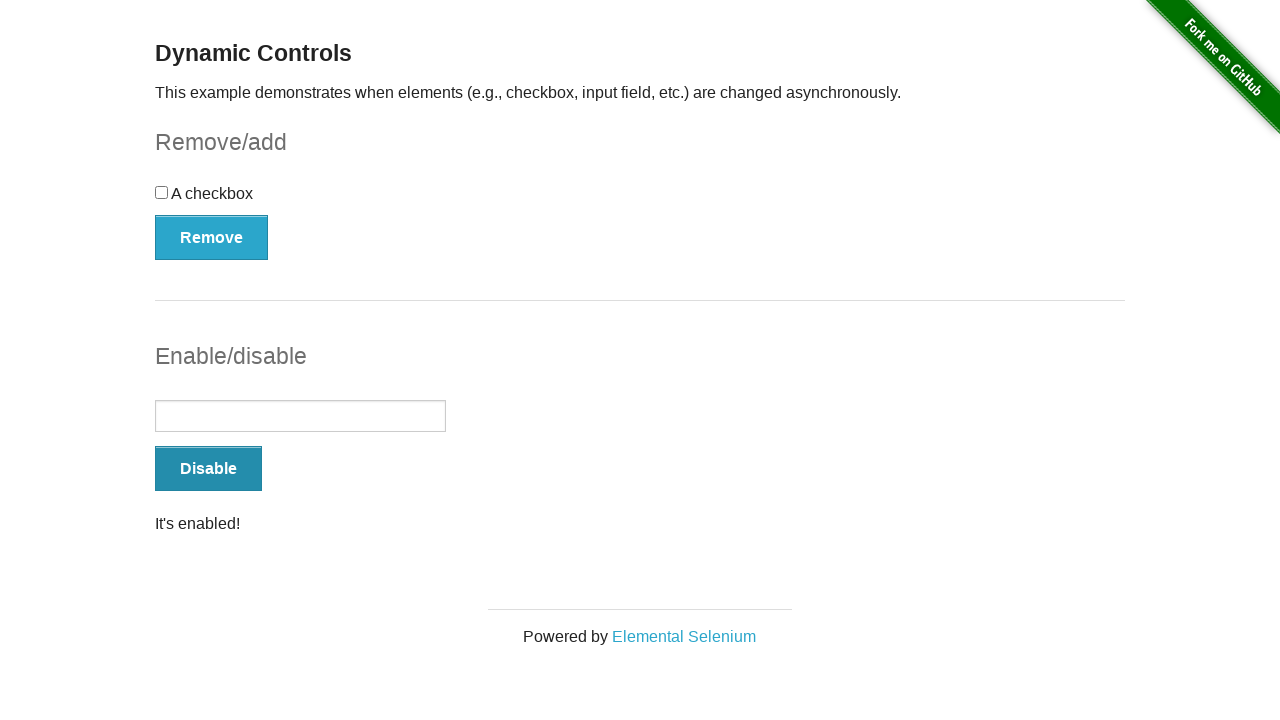

Verified success message is visible
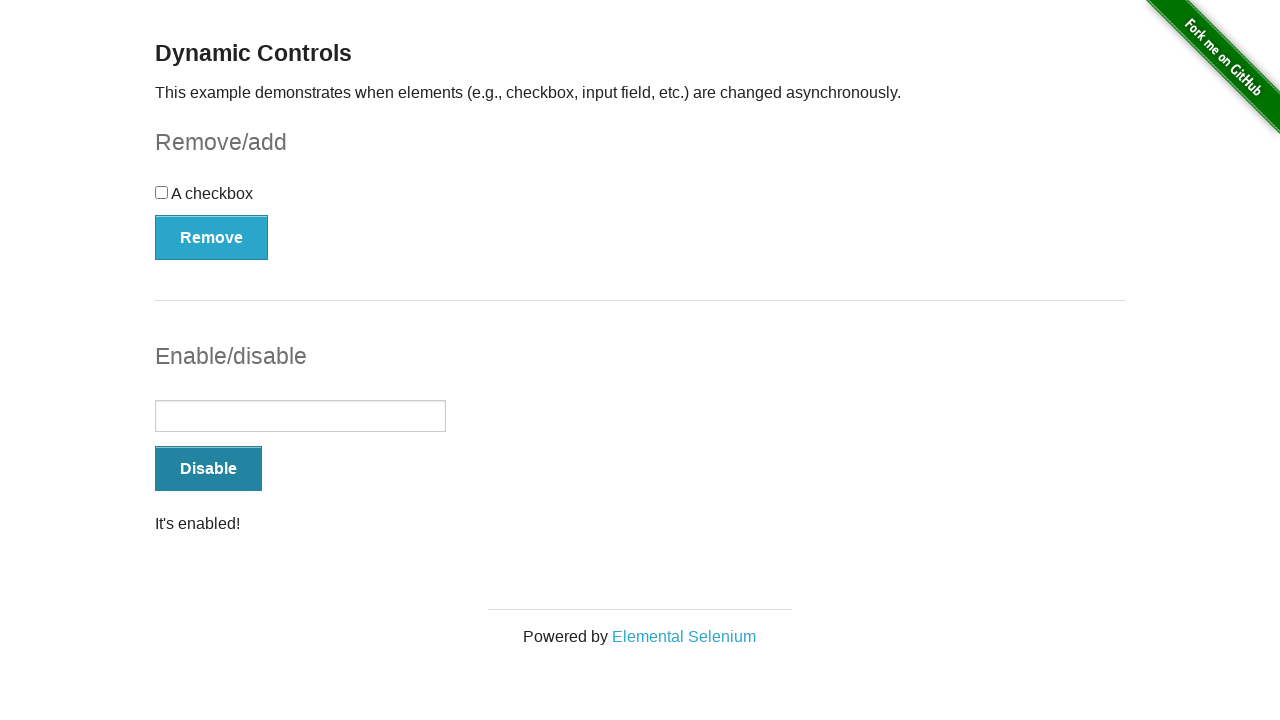

Verified success message contains 'It's enabled!'
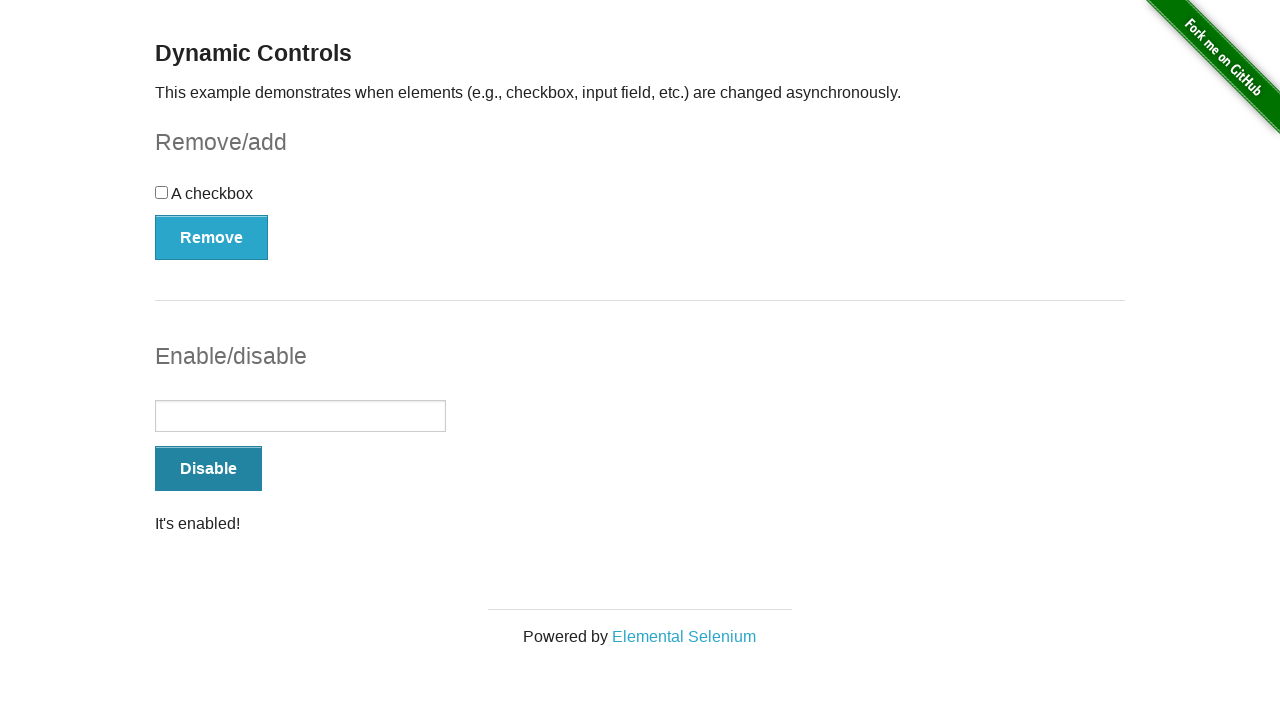

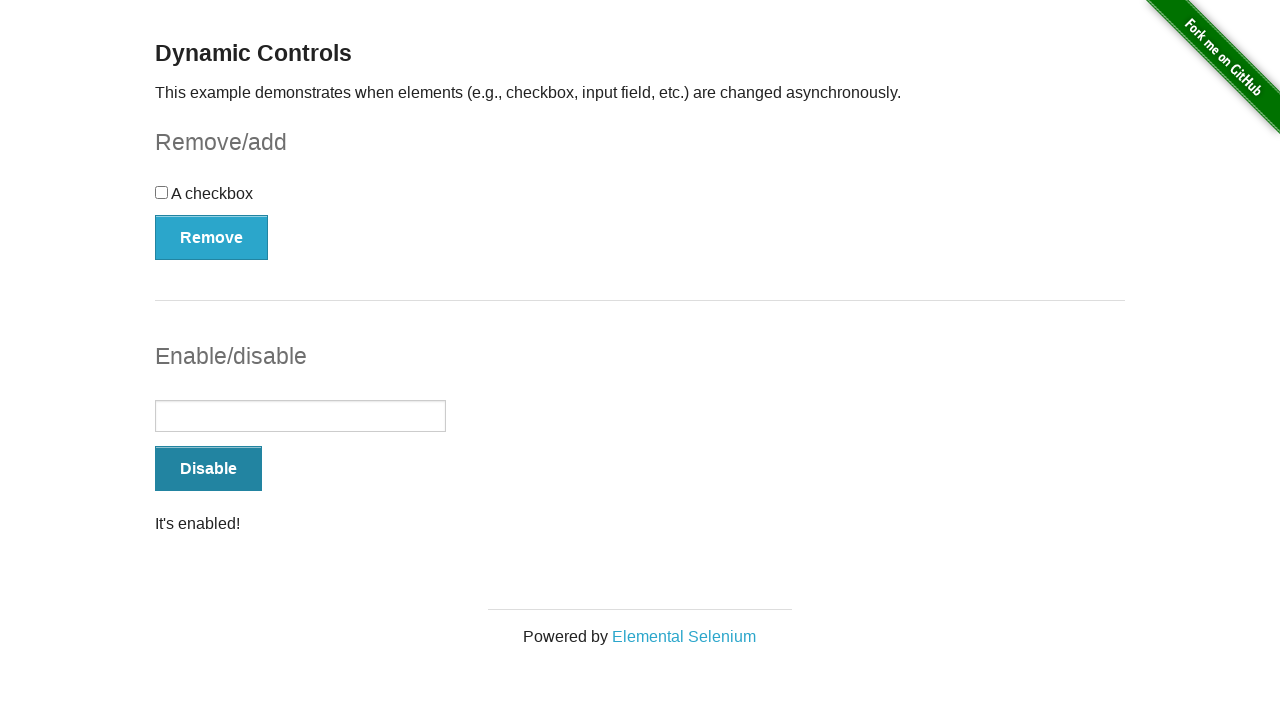